Tests the search and filter functionality by adding multiple tasks and then filtering by a specific task name

Starting URL: https://www.techglobal-training.com/frontend/todo-list

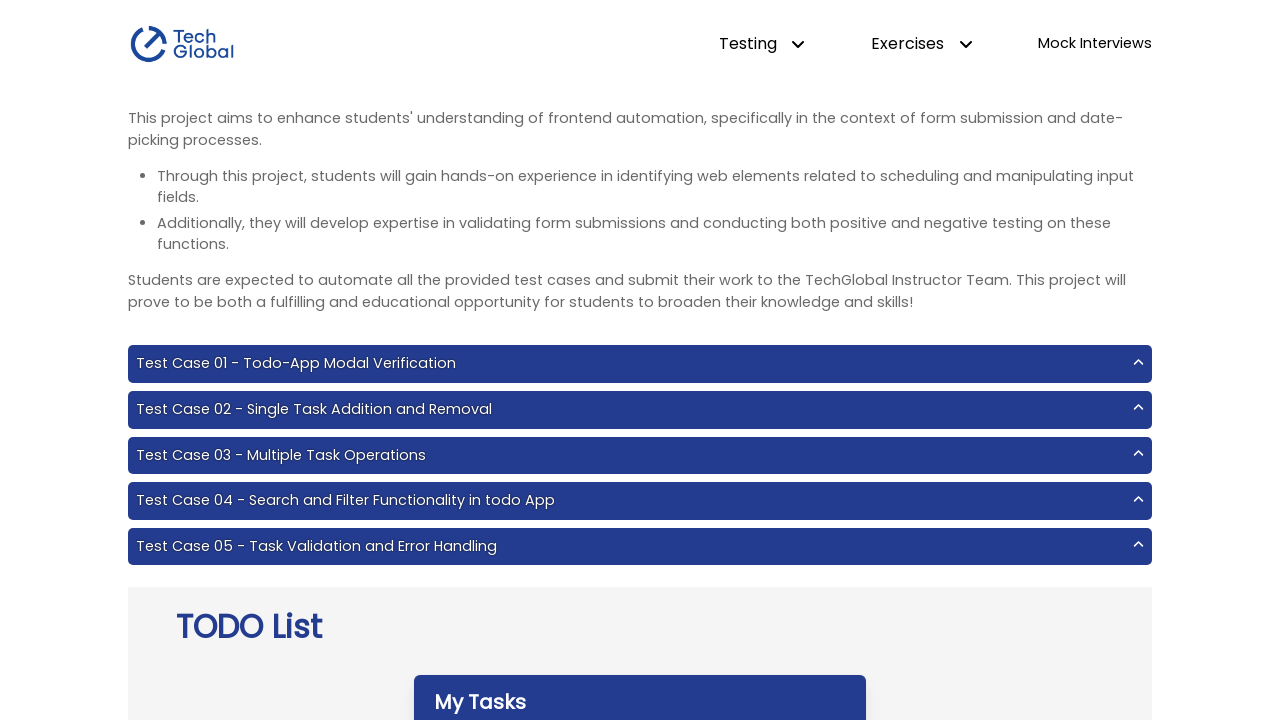

Filled input field with task 'Work' on #input-add
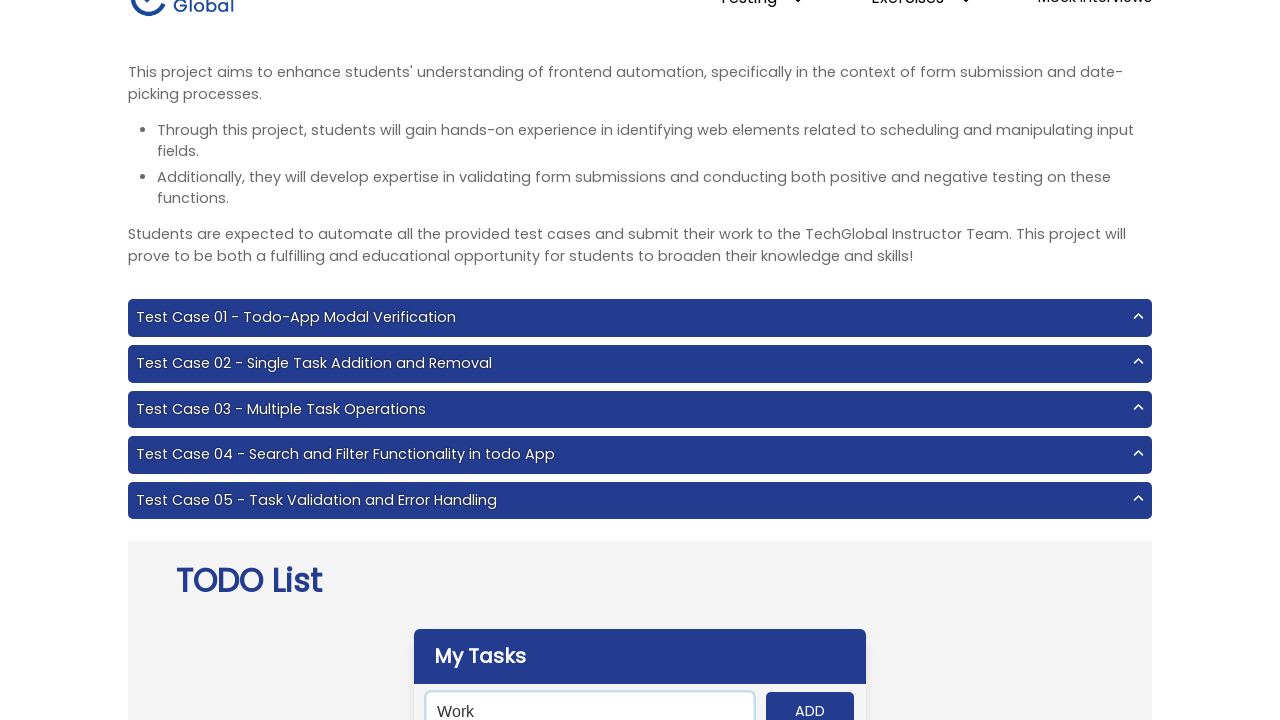

Clicked add button to add task 'Work' at (810, 701) on #add-btn
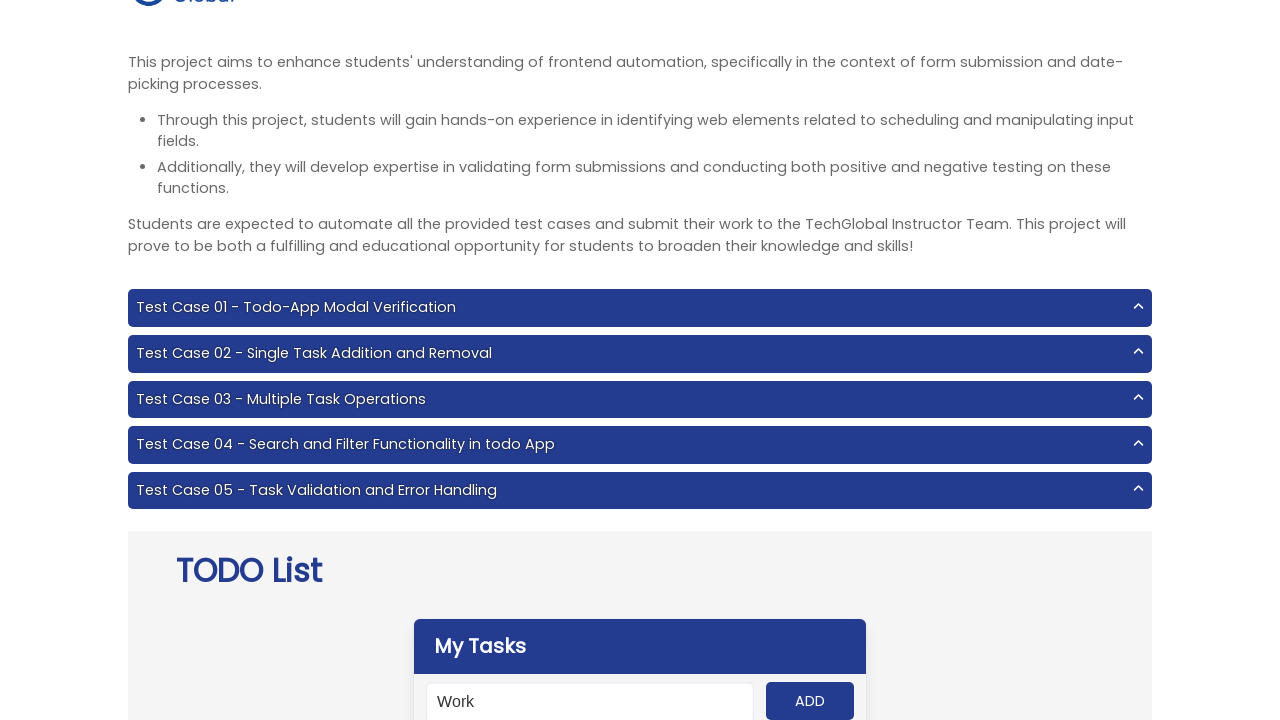

Filled input field with task 'Cook' on #input-add
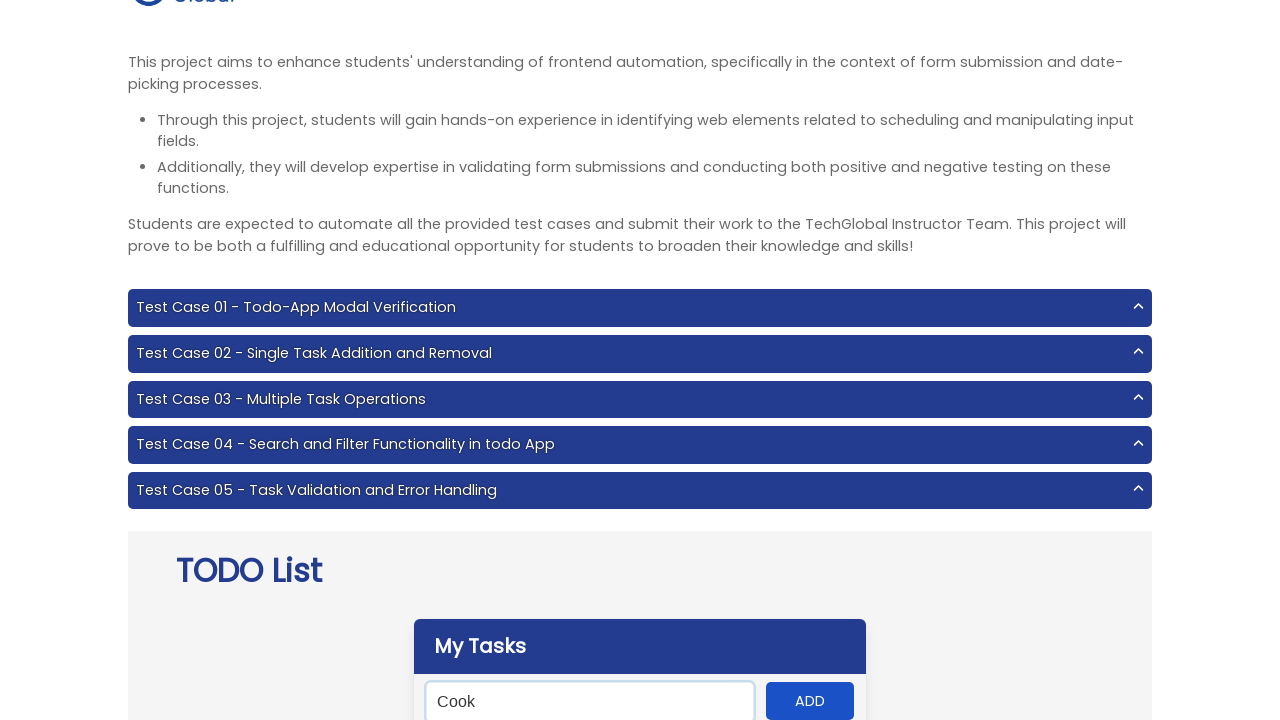

Clicked add button to add task 'Cook' at (810, 701) on #add-btn
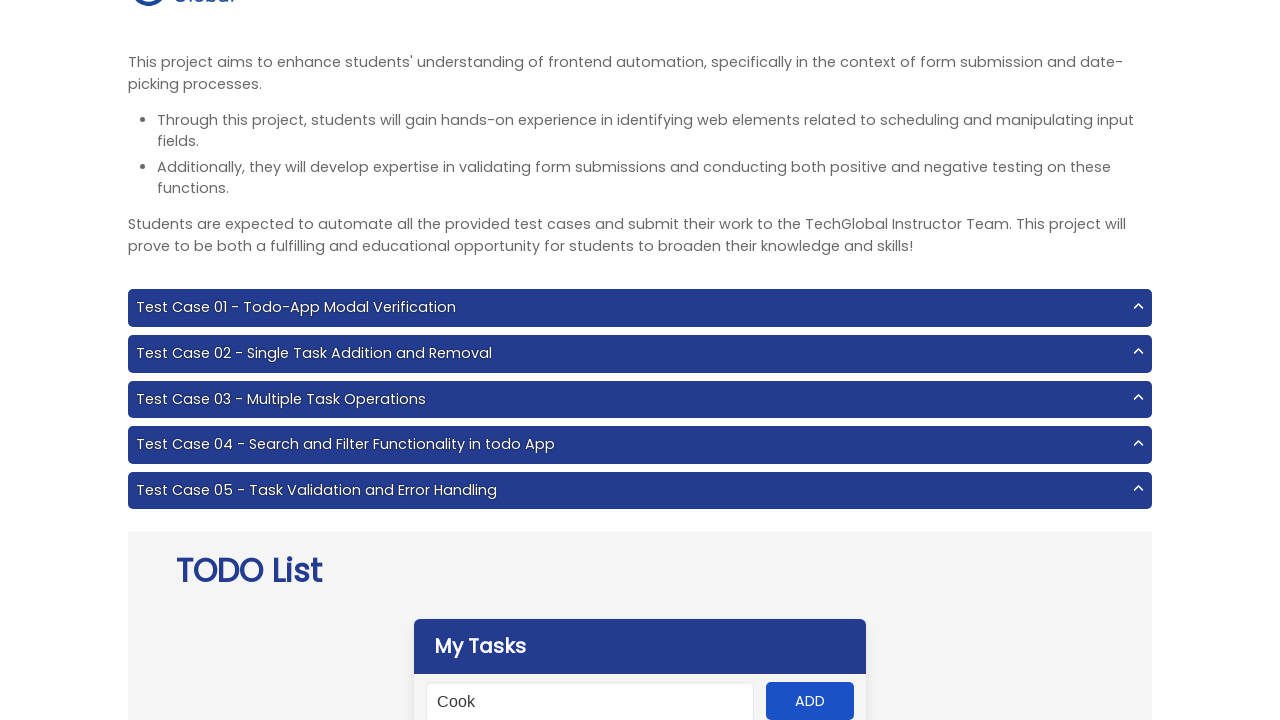

Filled input field with task 'Study' on #input-add
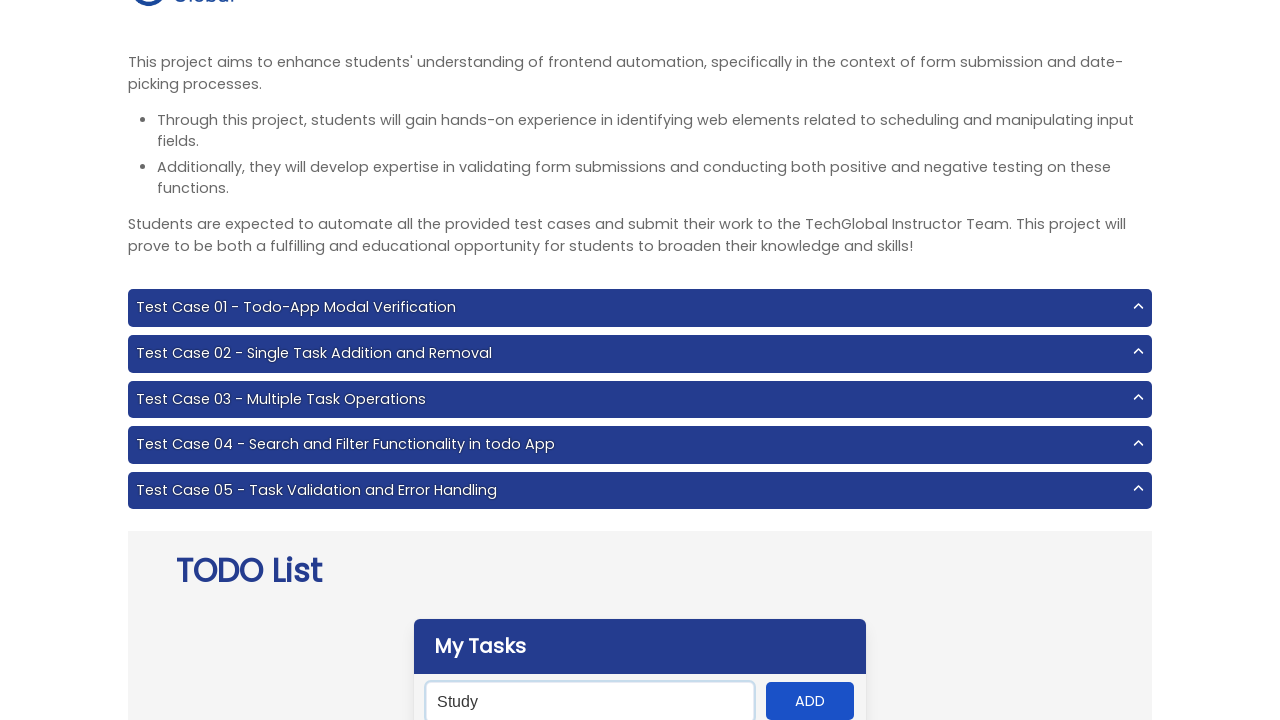

Clicked add button to add task 'Study' at (810, 701) on #add-btn
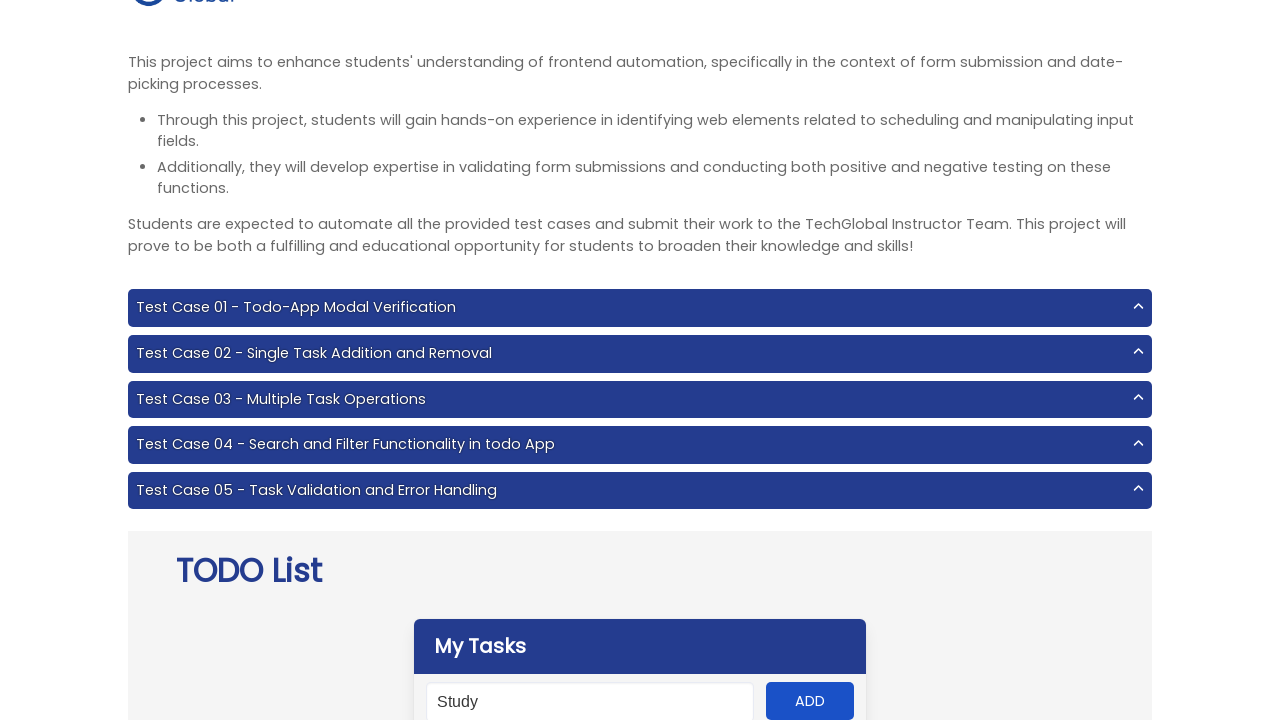

Filled input field with task 'Travel' on #input-add
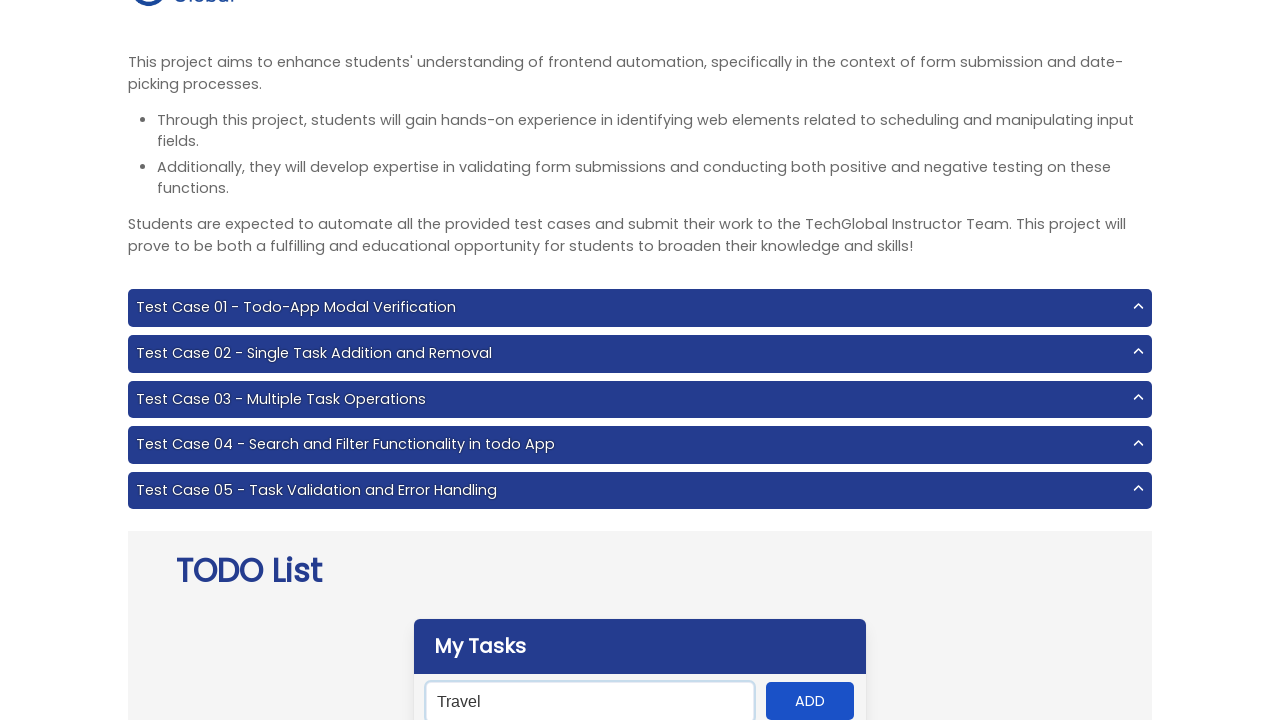

Clicked add button to add task 'Travel' at (810, 701) on #add-btn
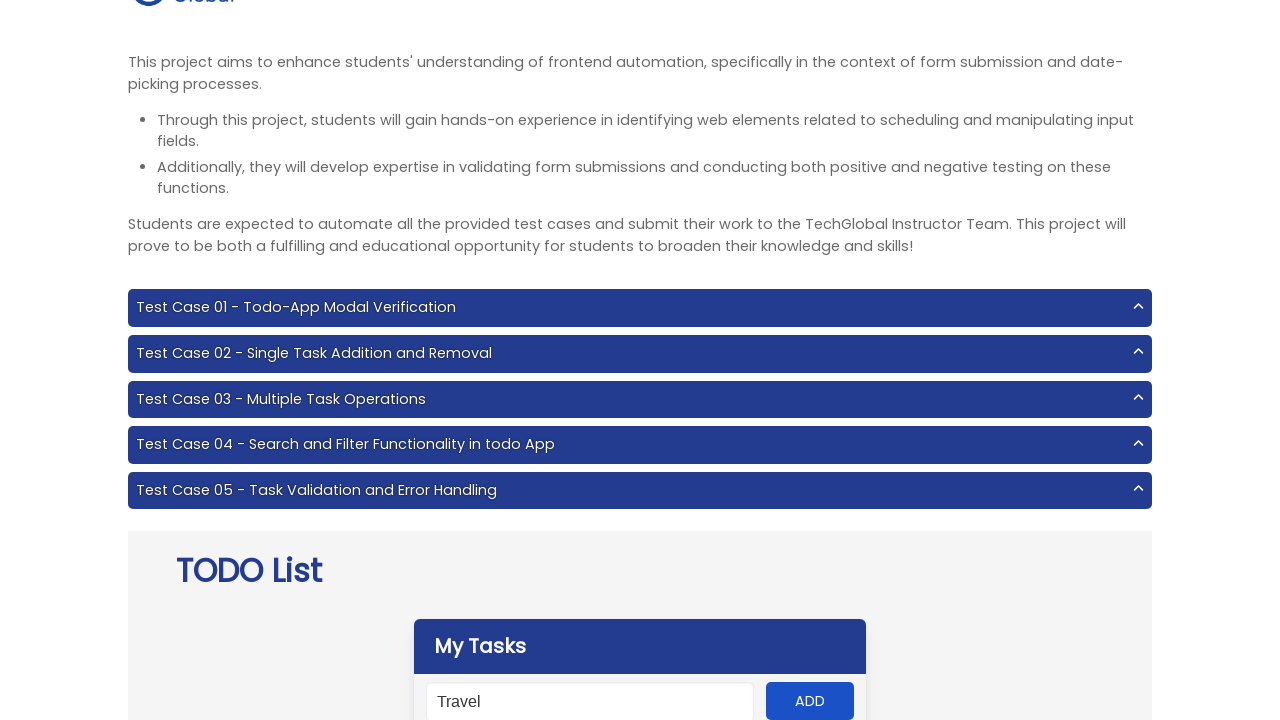

Filled input field with task 'Play' on #input-add
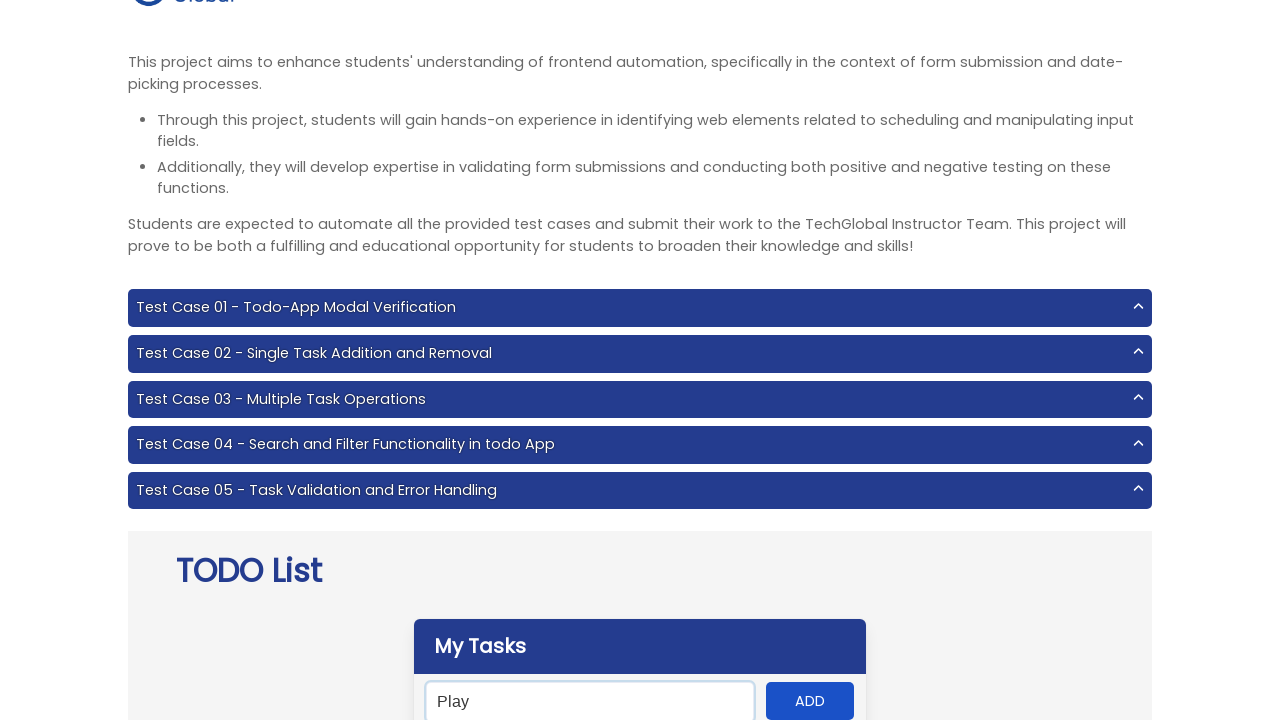

Clicked add button to add task 'Play' at (810, 701) on #add-btn
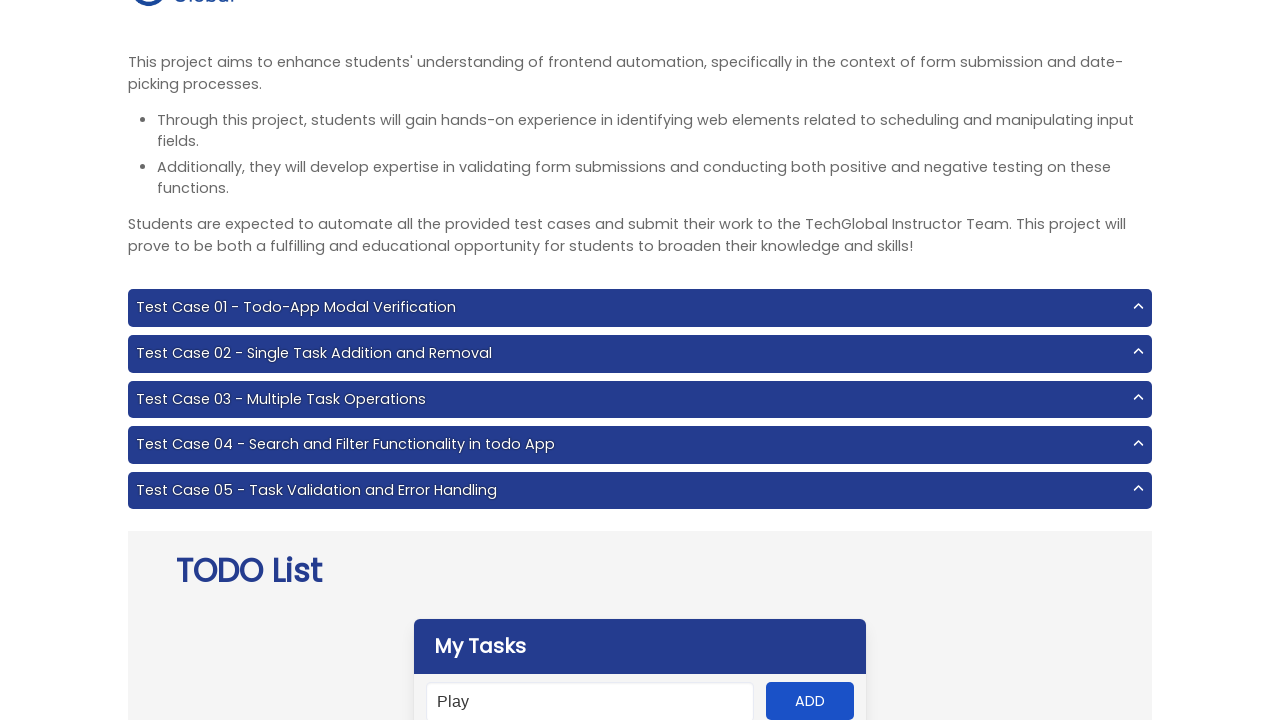

Waited for all todo items to load
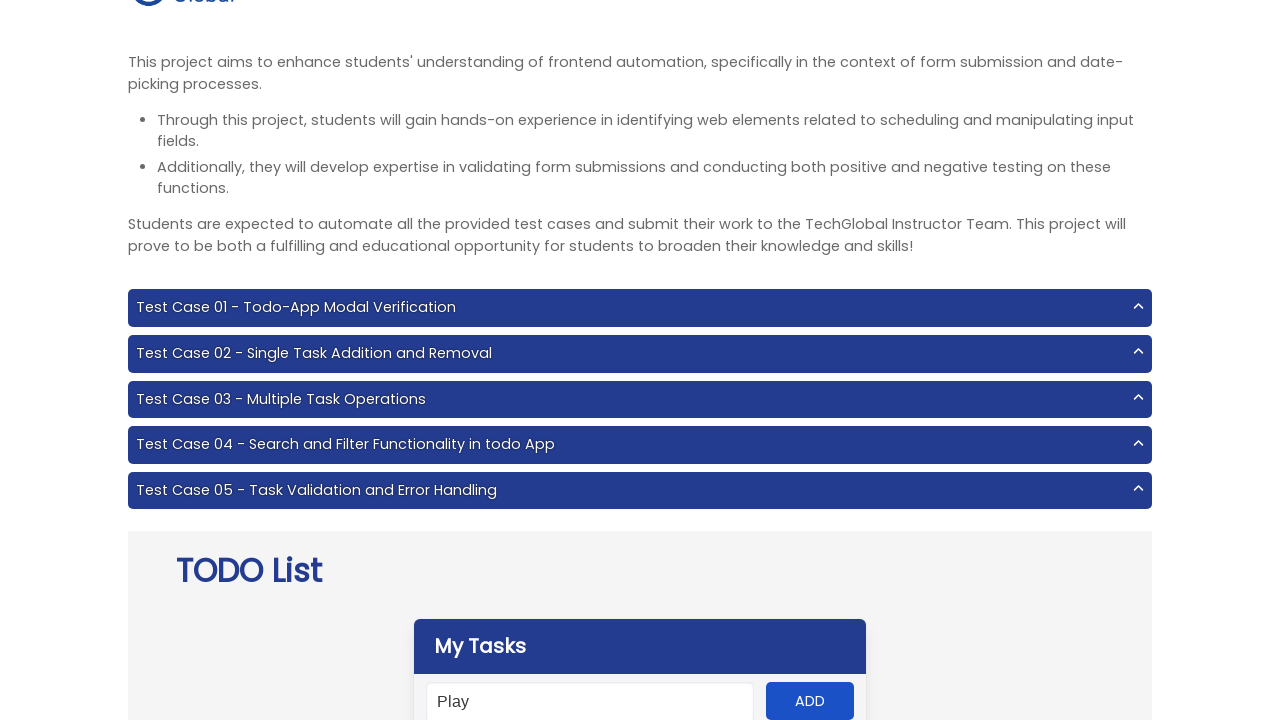

Filled search field with 'Cook' to filter tasks on #search
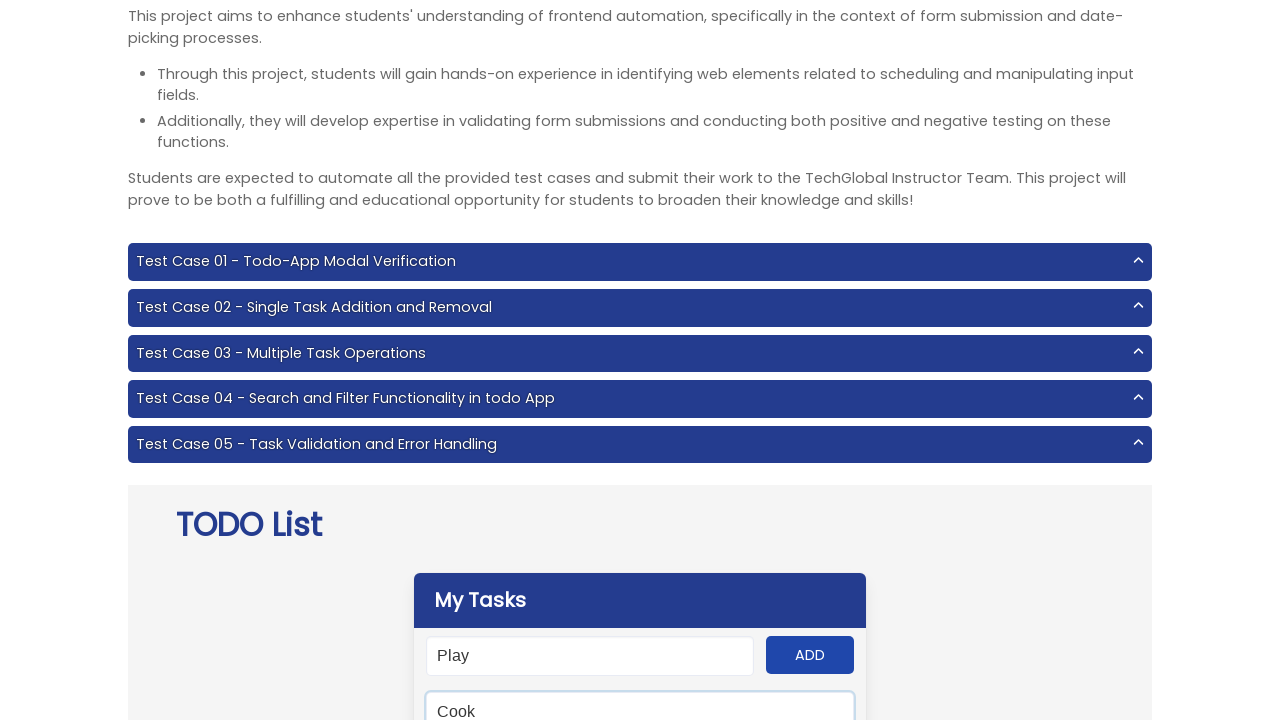

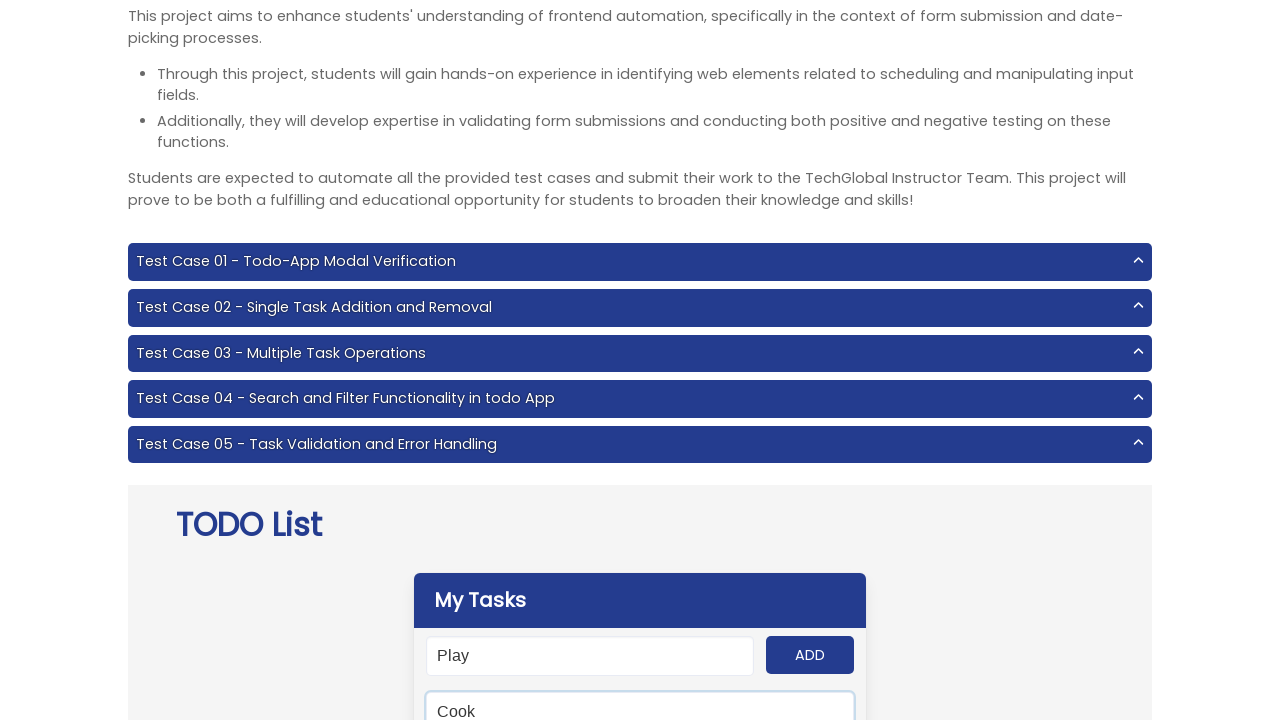